Tests highlighting an element on the page by temporarily changing its border style to a red dashed border, waiting, and then reverting the style back to the original.

Starting URL: http://the-internet.herokuapp.com/large

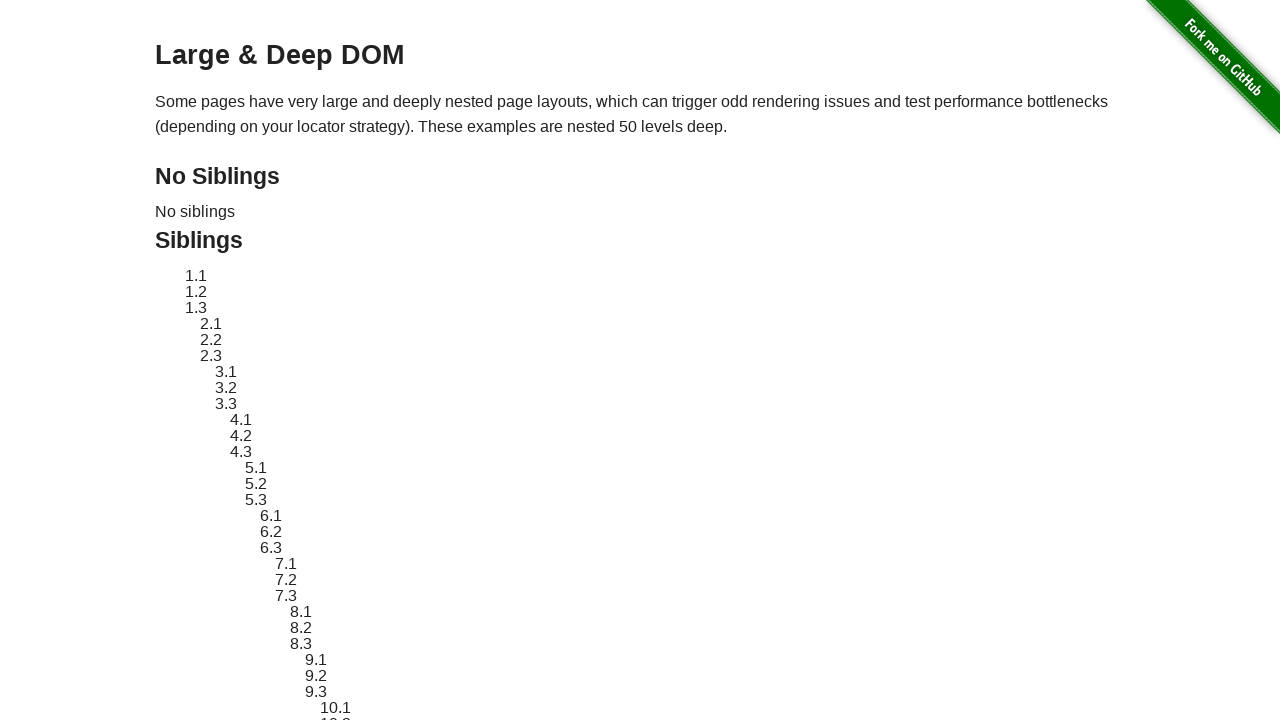

Located target element with selector #sibling-2.3
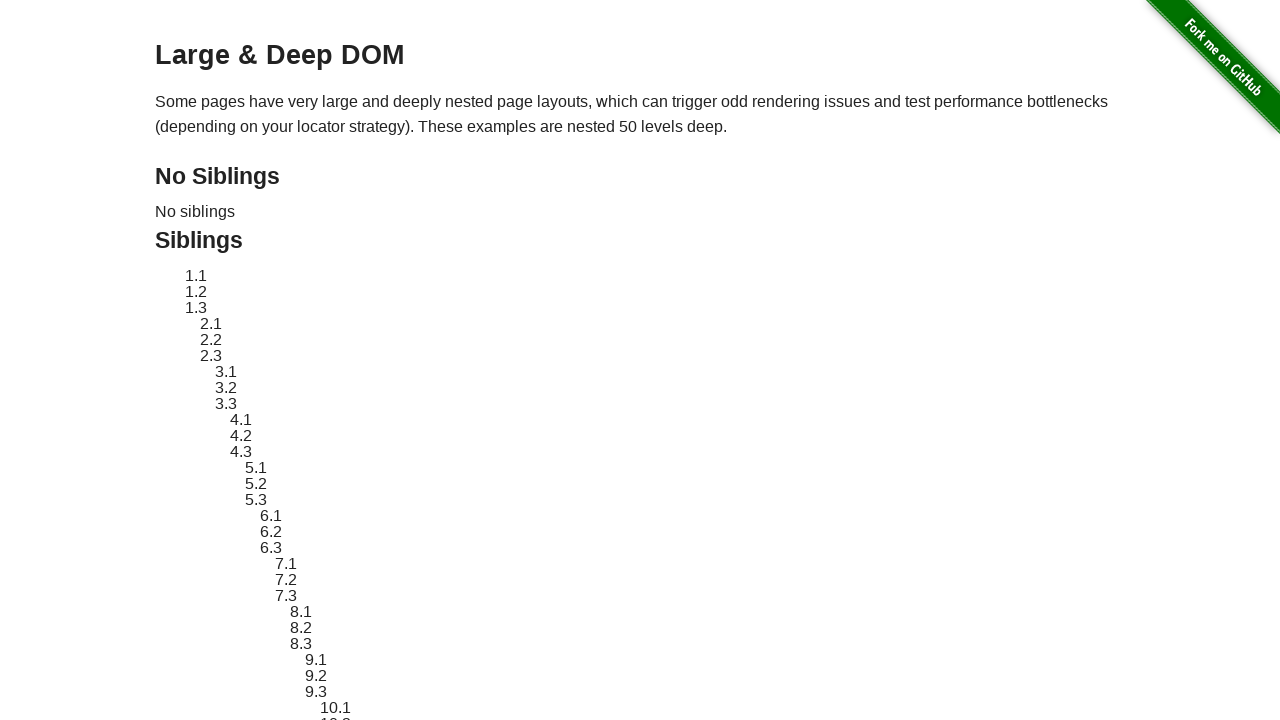

Target element became visible
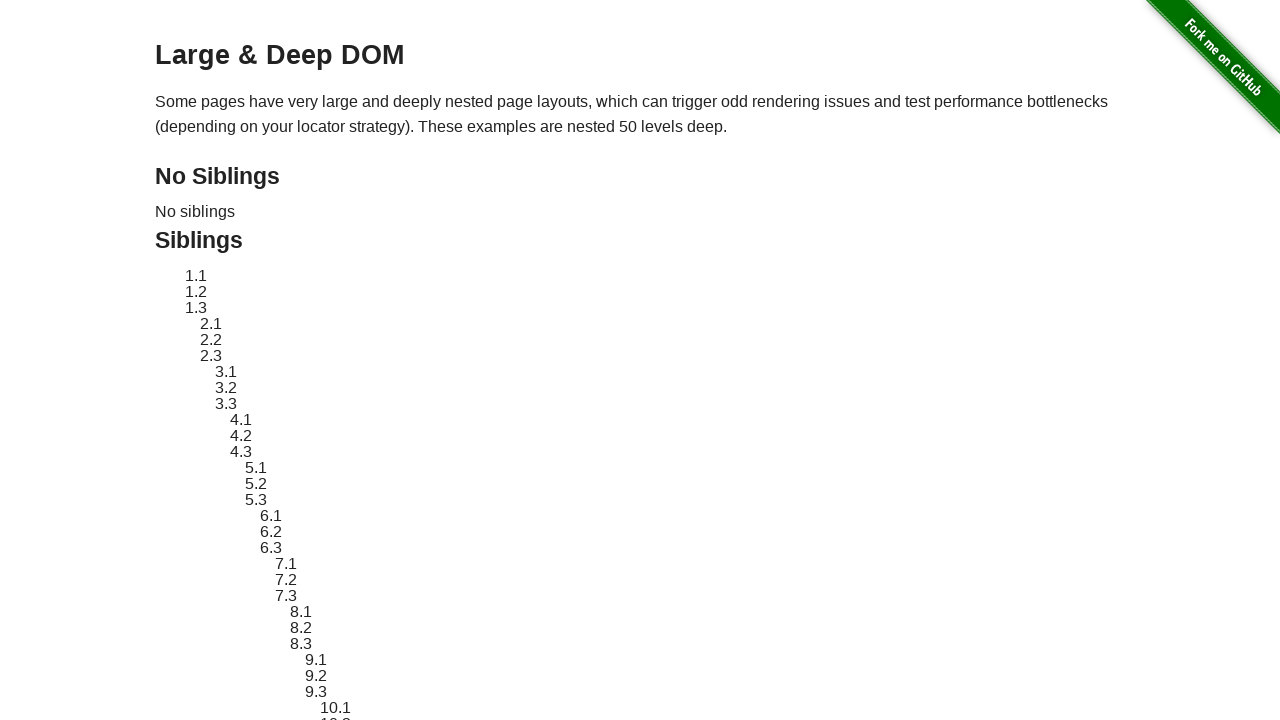

Retrieved original style attribute from target element
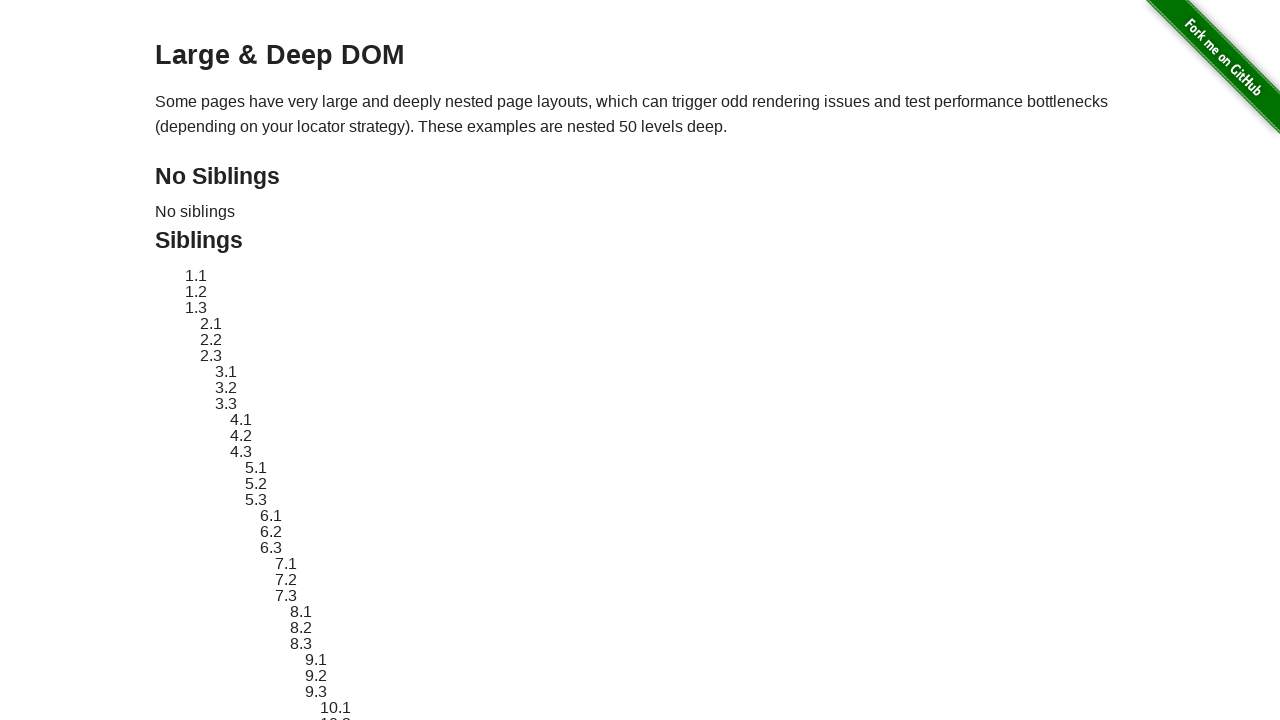

Applied red dashed border highlight to target element
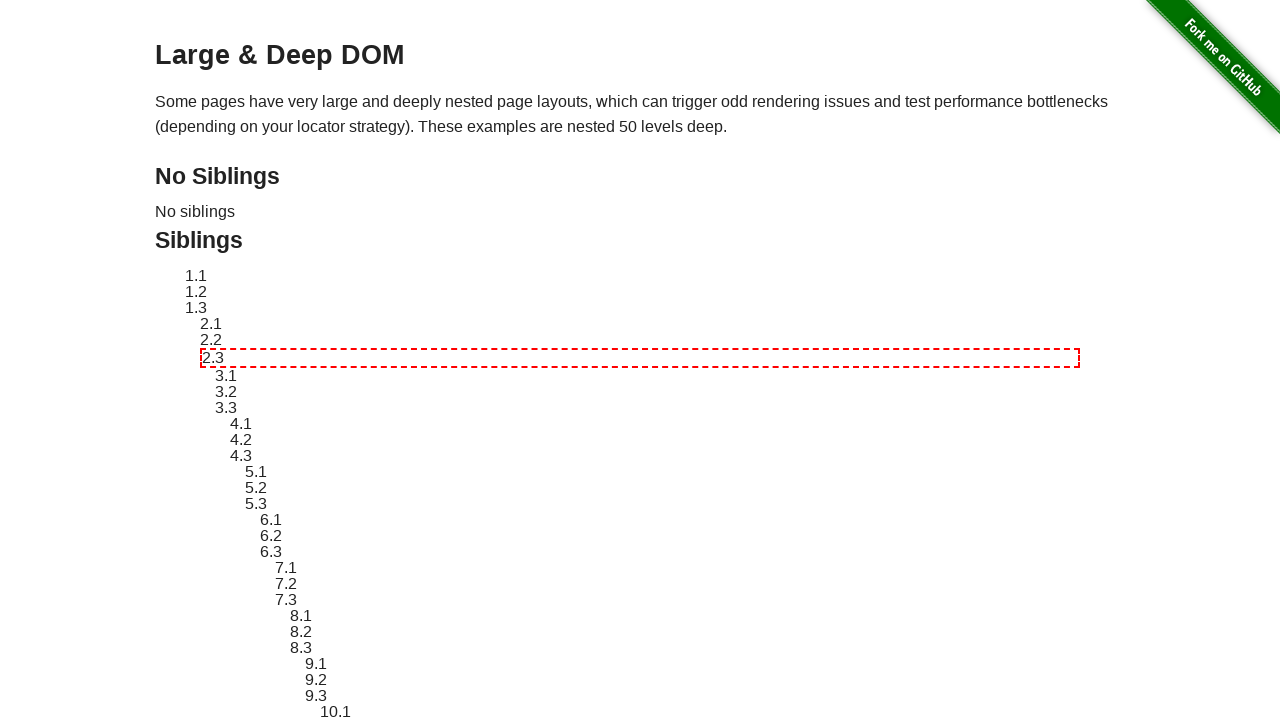

Waited 2 seconds to display highlight
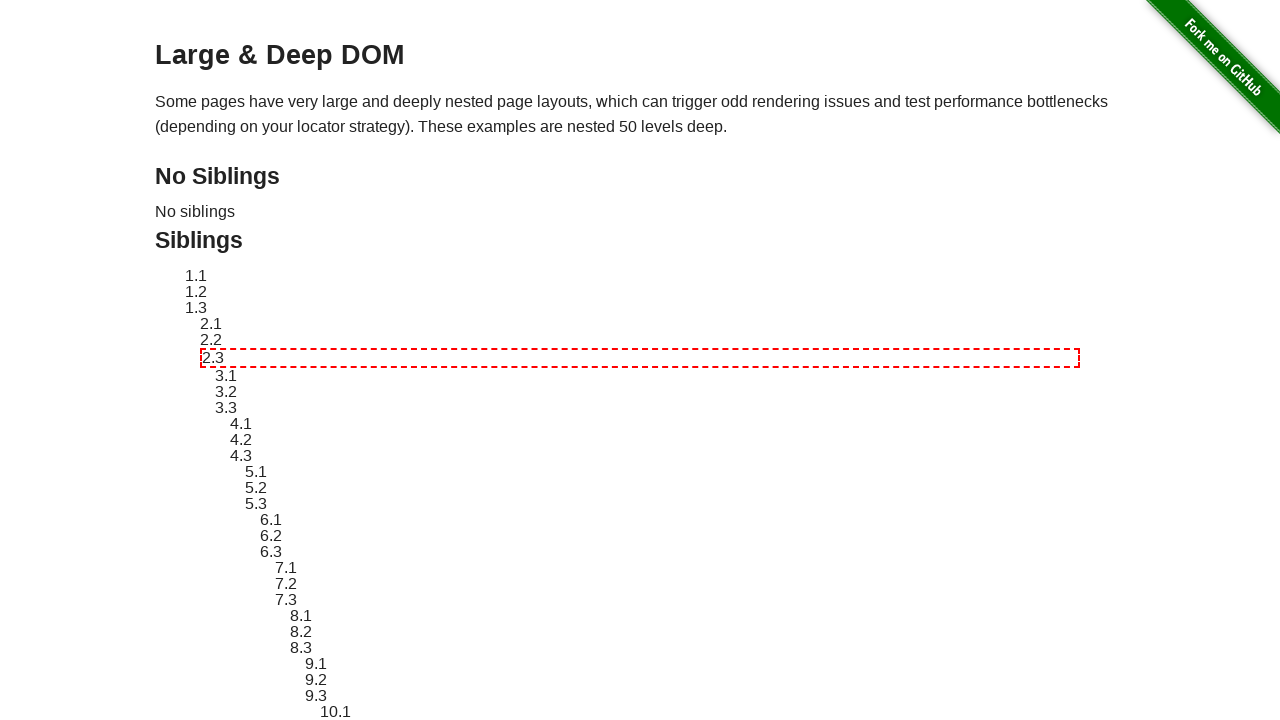

Reverted target element style to original
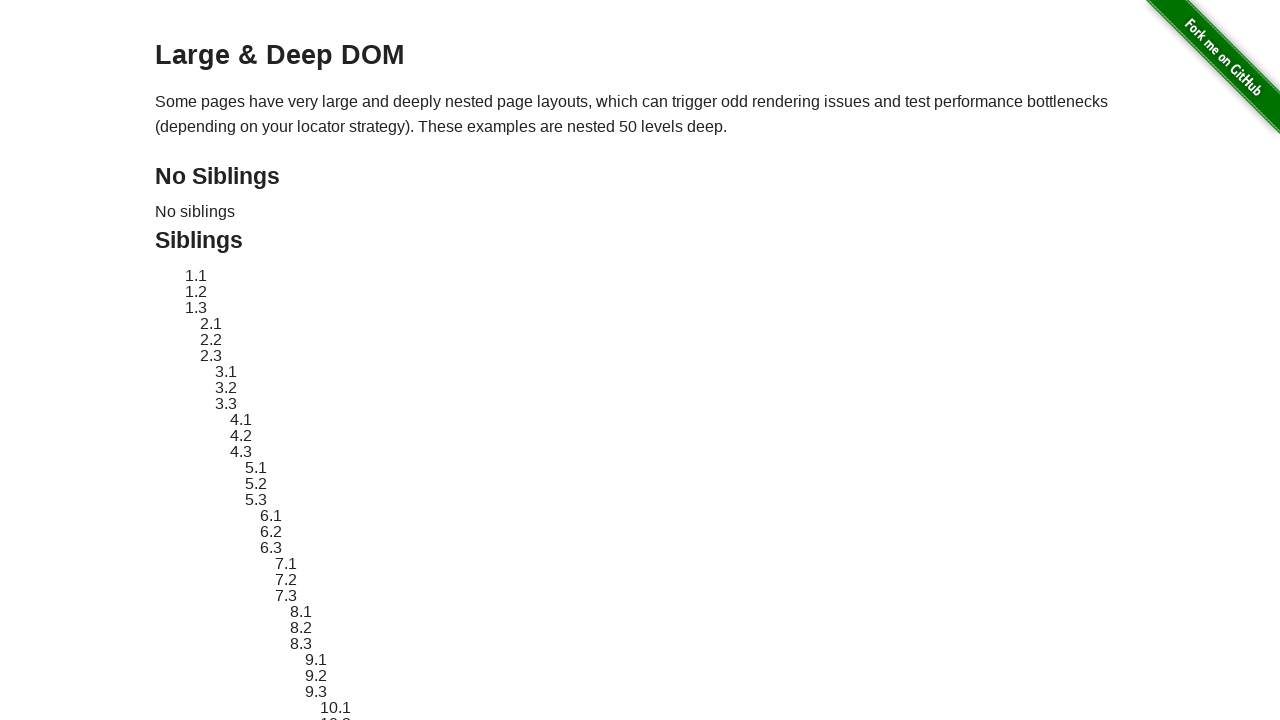

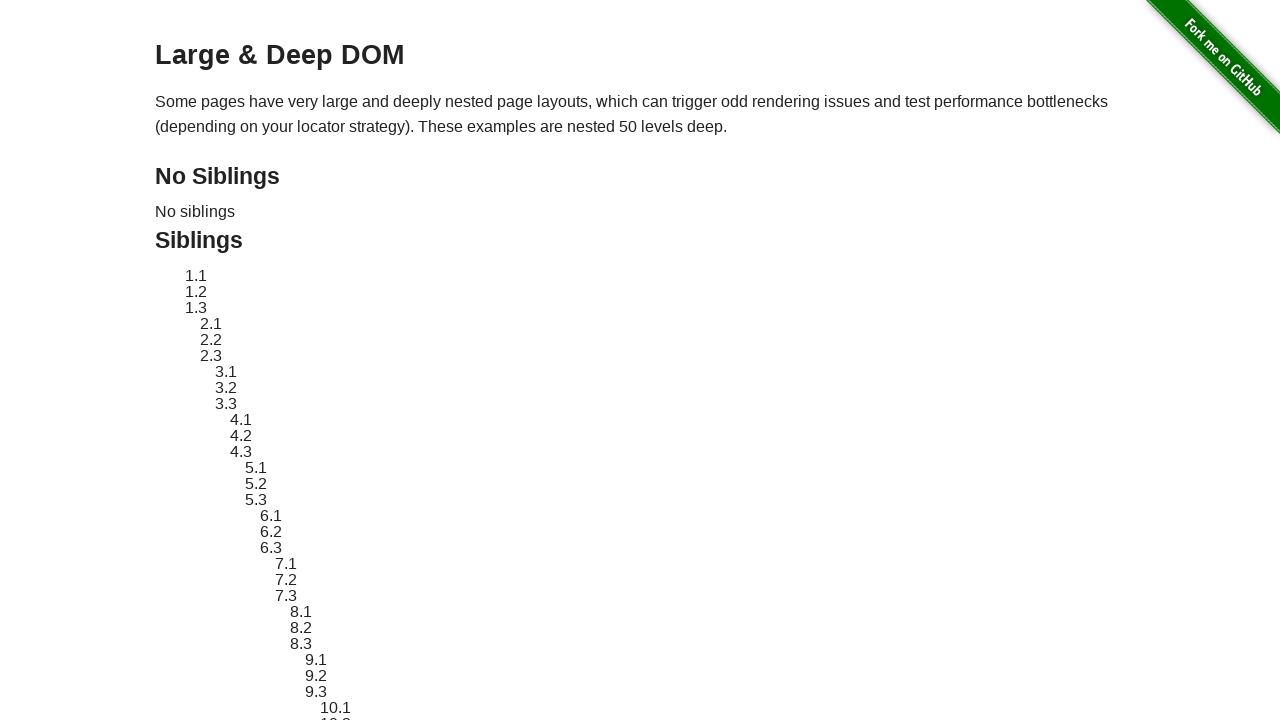